Navigates to DuckDuckGo and verifies that certain test elements do not exist on the page

Starting URL: https://duckduckgo.com/

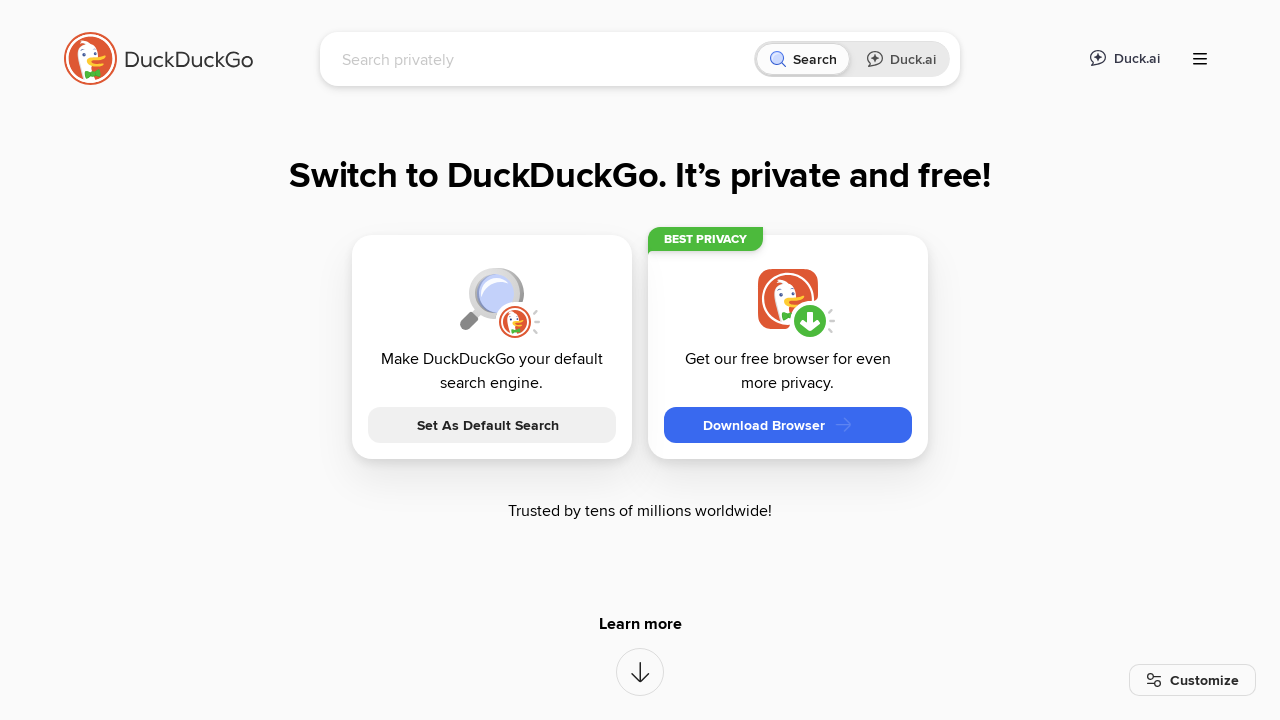

Navigated to DuckDuckGo homepage
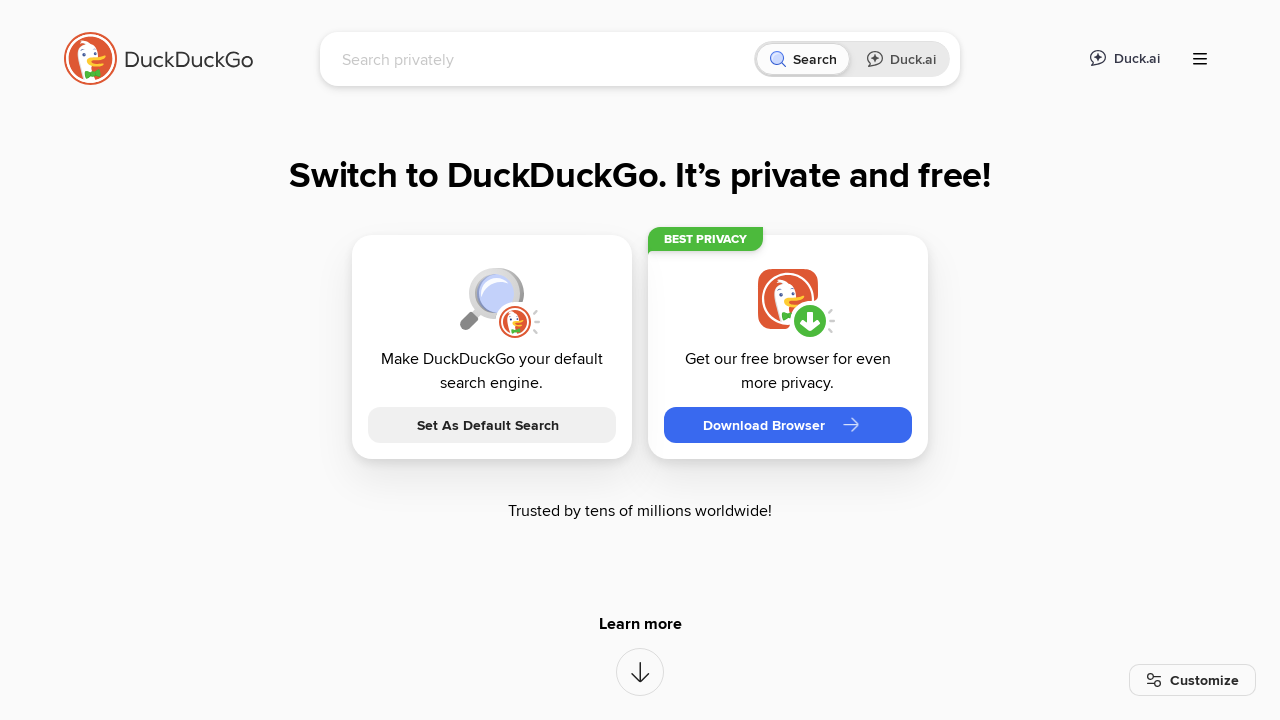

Waited 500ms for page to stabilize
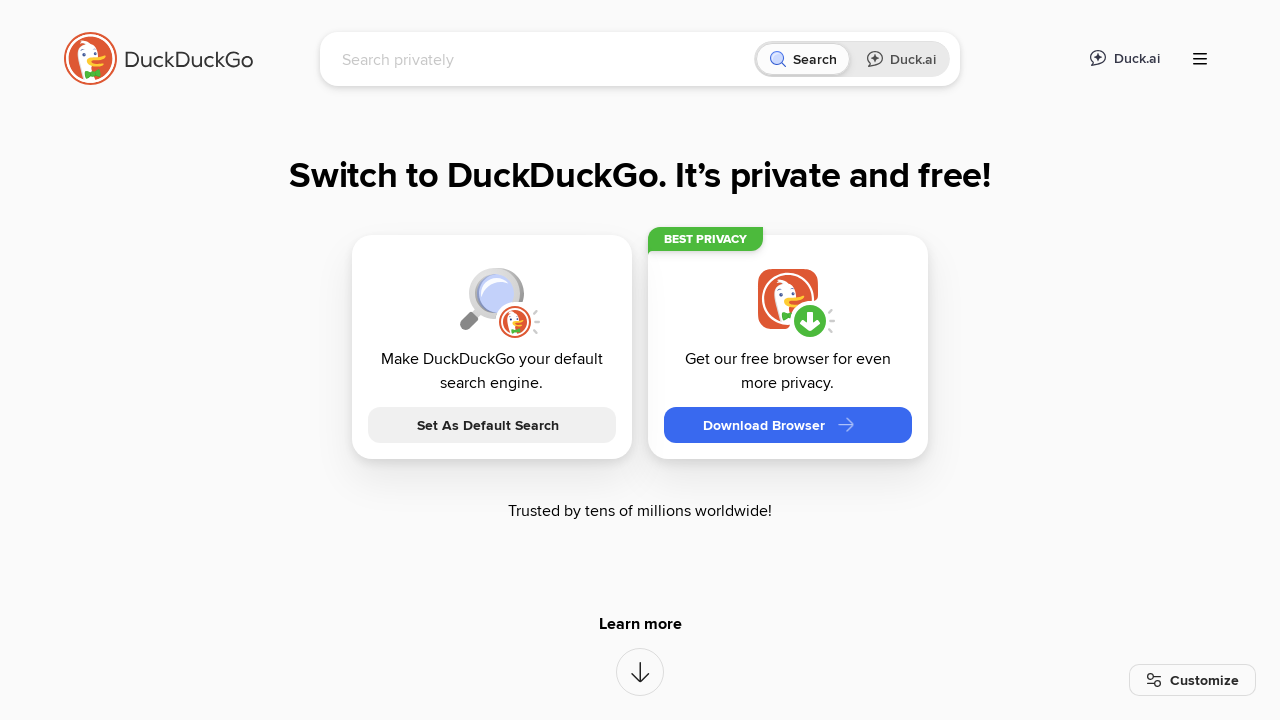

Verified that #soft-assert-login element does not exist
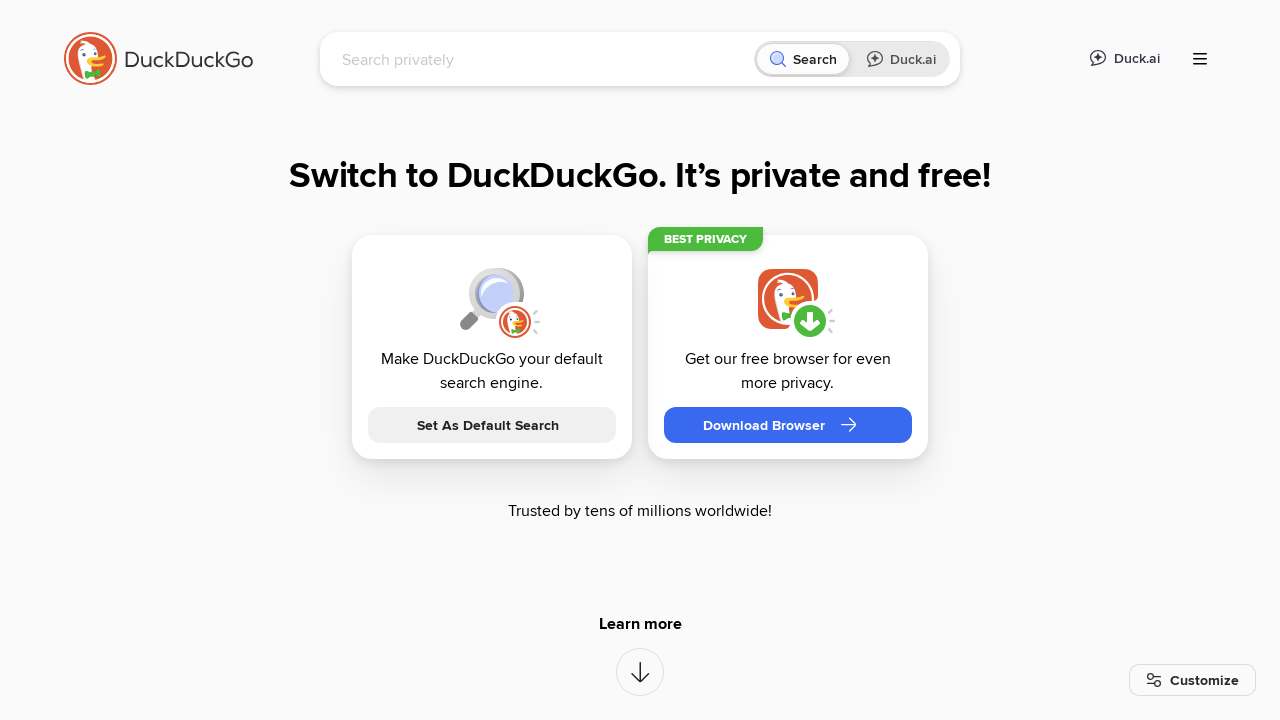

Verified that #foo element does not exist
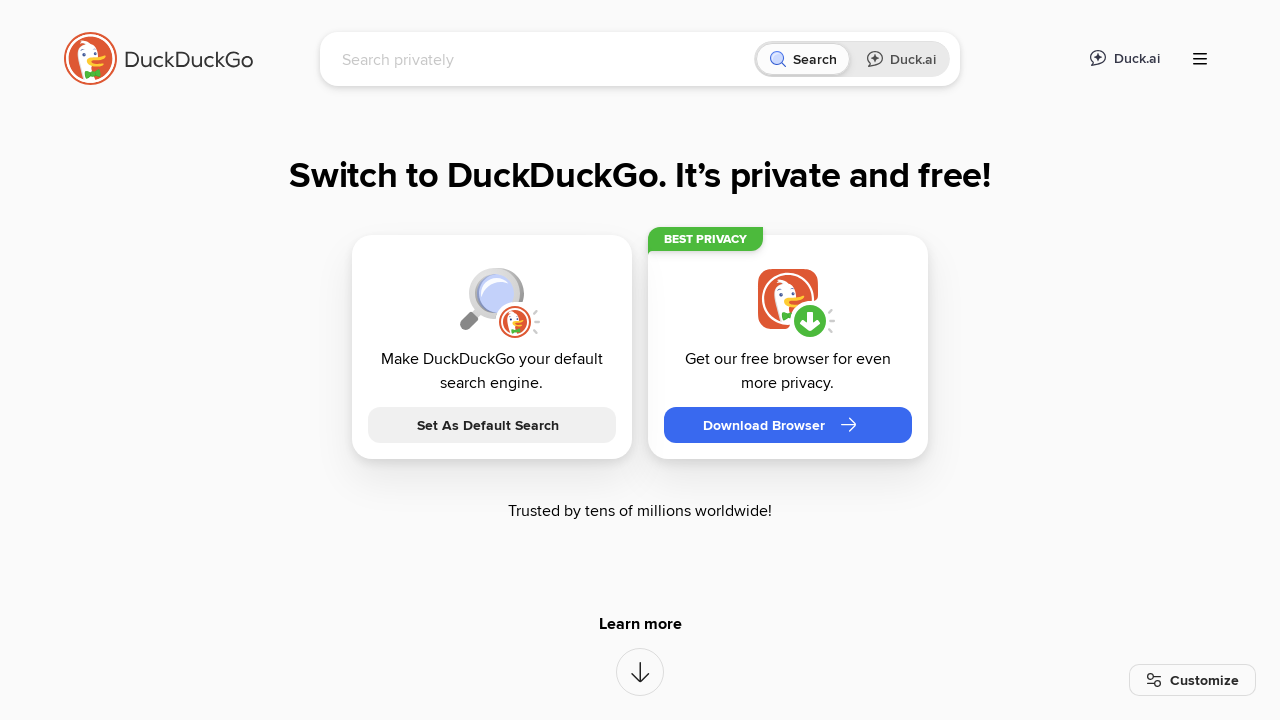

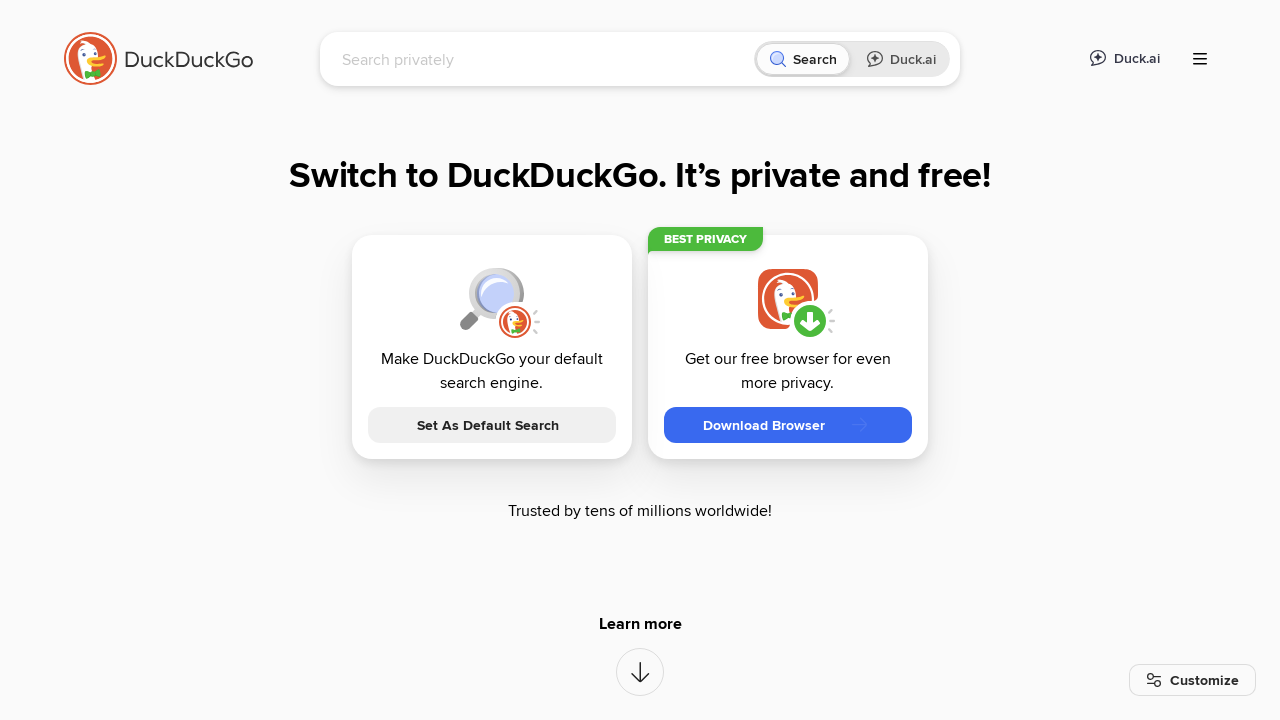